Tests editing a todo item by double-clicking, filling new text, and pressing Enter

Starting URL: https://demo.playwright.dev/todomvc

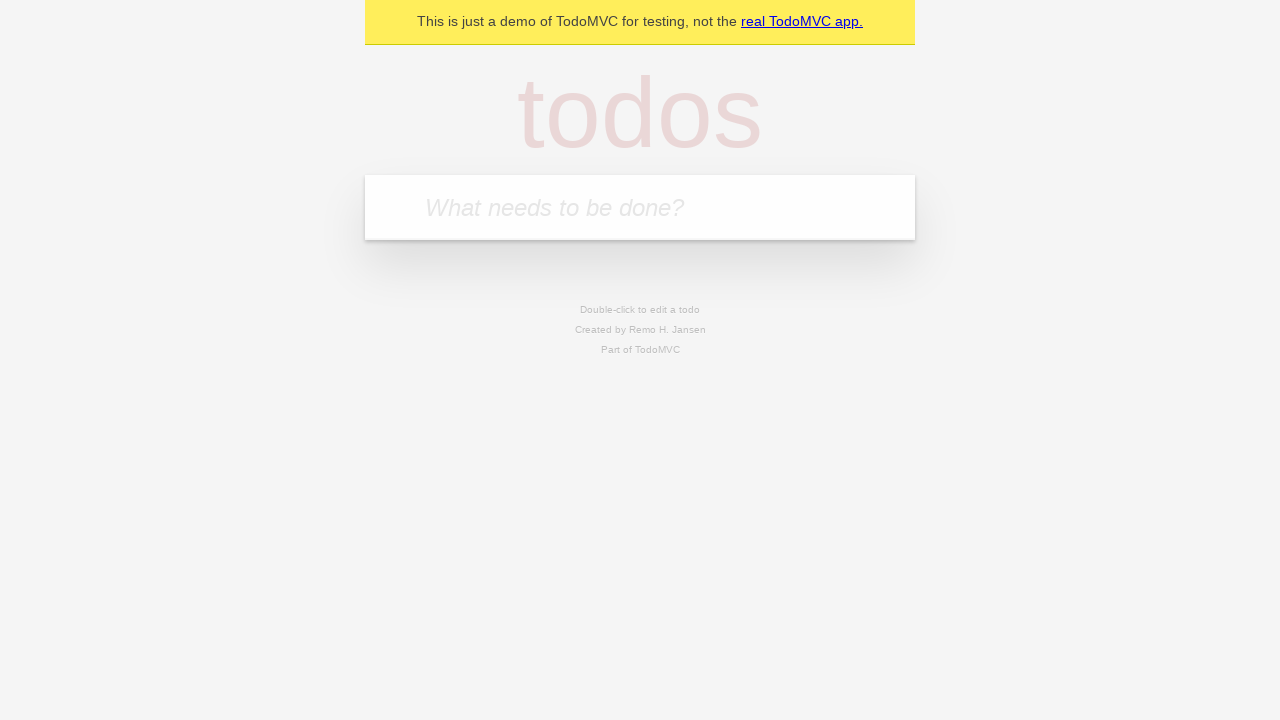

Filled input field with first todo 'buy some cheese' on internal:attr=[placeholder="What needs to be done?"i]
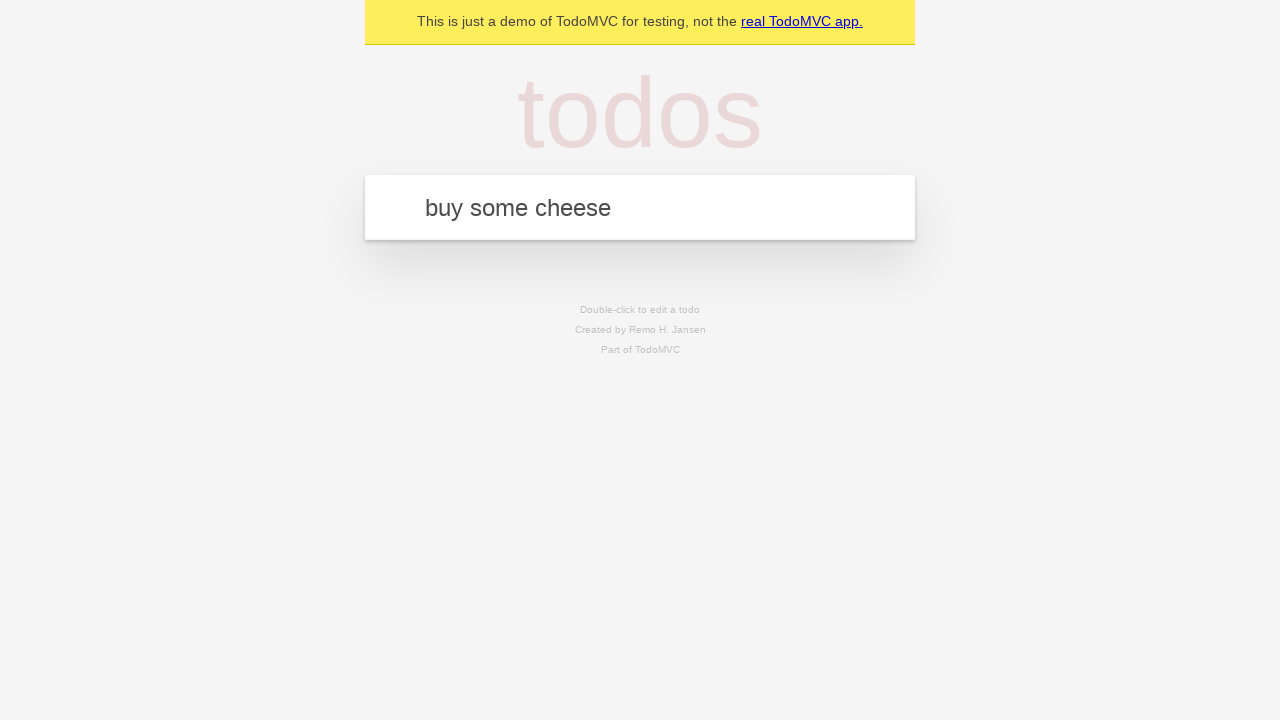

Pressed Enter to create first todo item on internal:attr=[placeholder="What needs to be done?"i]
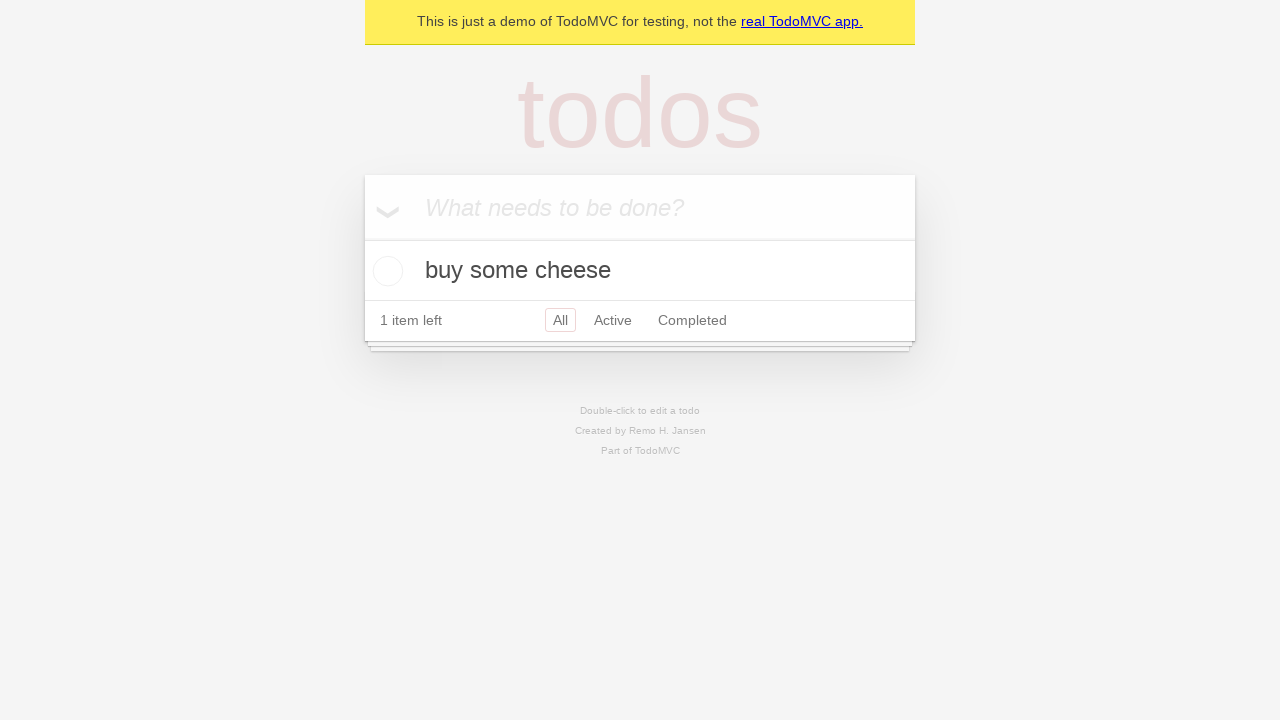

Filled input field with second todo 'feed the cat' on internal:attr=[placeholder="What needs to be done?"i]
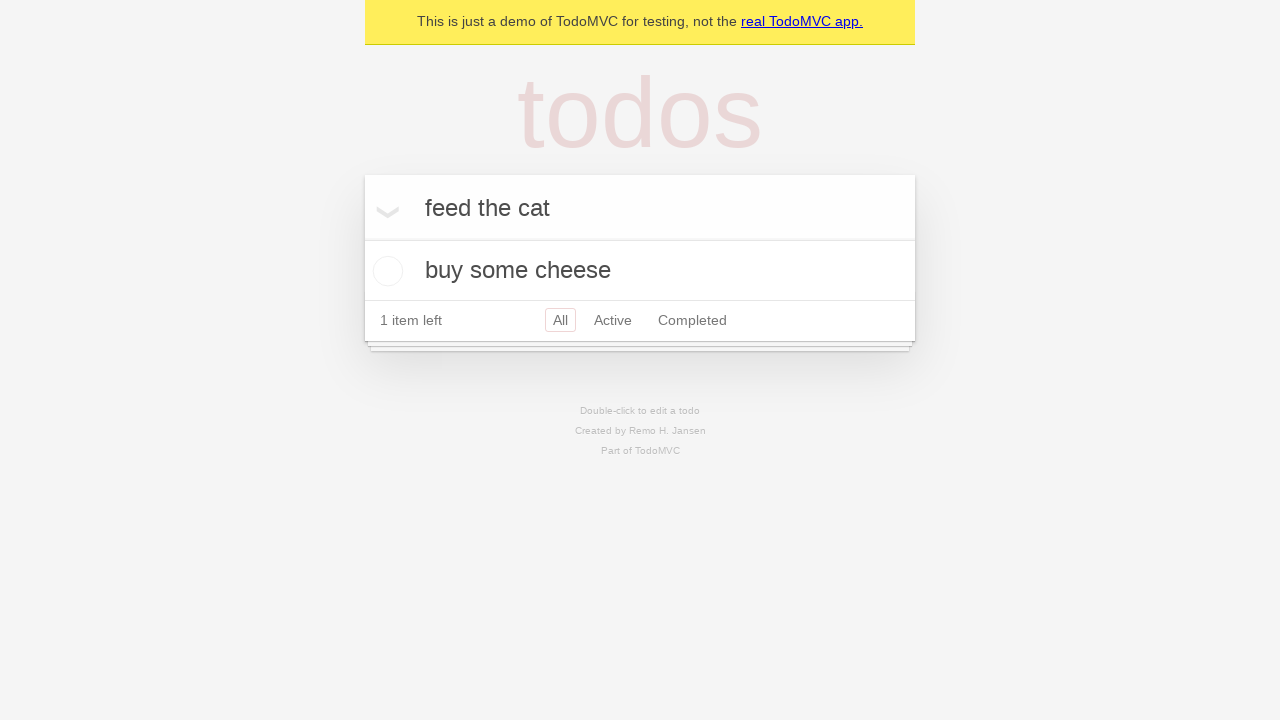

Pressed Enter to create second todo item on internal:attr=[placeholder="What needs to be done?"i]
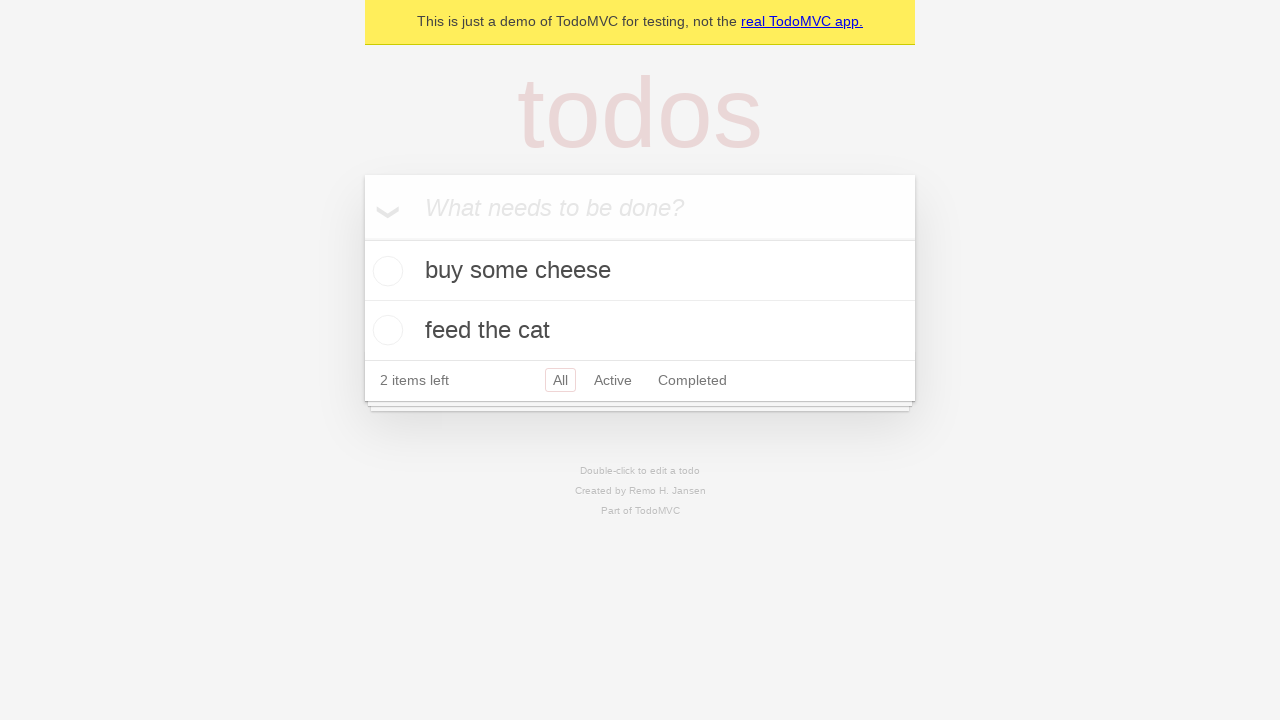

Filled input field with third todo 'book a doctors appointment' on internal:attr=[placeholder="What needs to be done?"i]
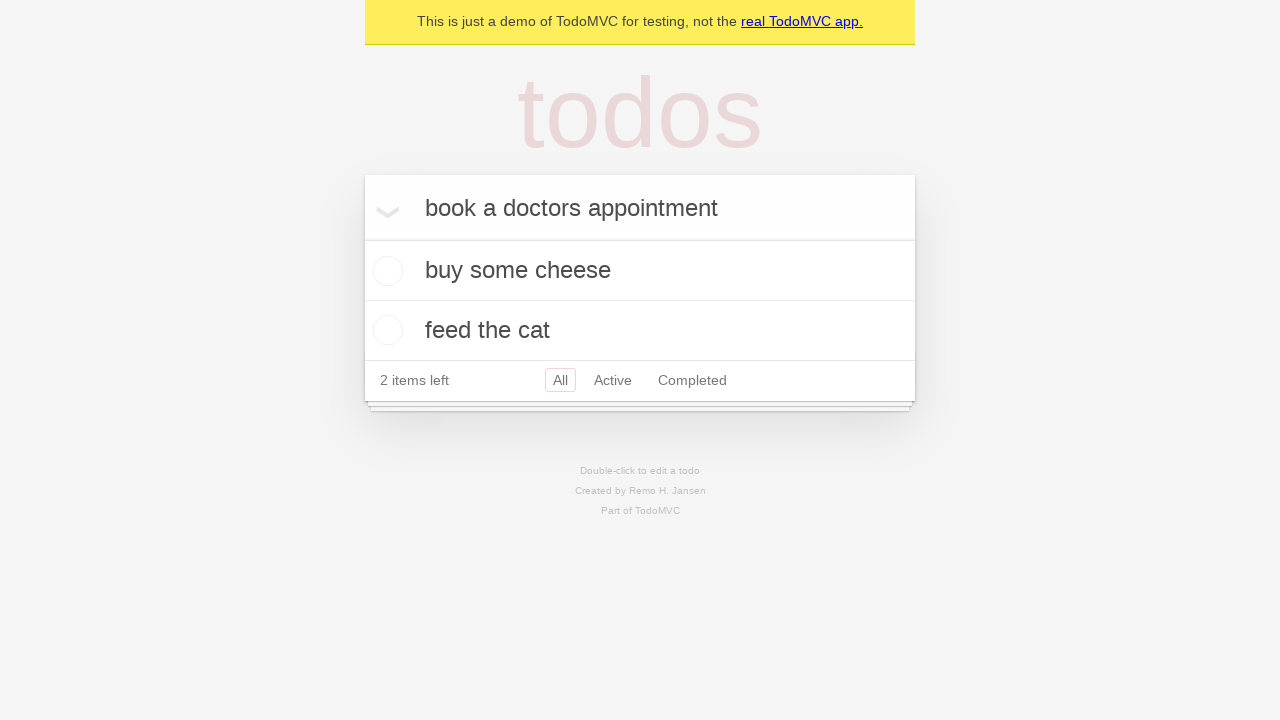

Pressed Enter to create third todo item on internal:attr=[placeholder="What needs to be done?"i]
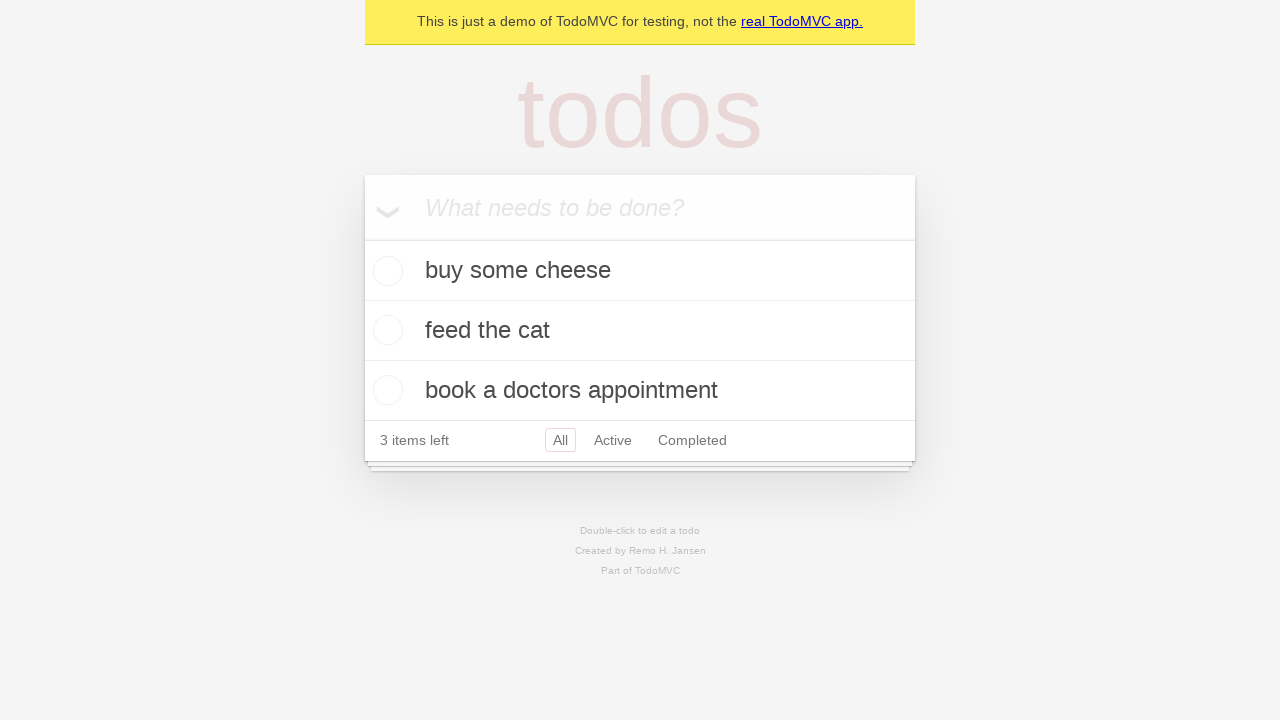

Double-clicked second todo item to enter edit mode at (640, 331) on internal:testid=[data-testid="todo-item"s] >> nth=1
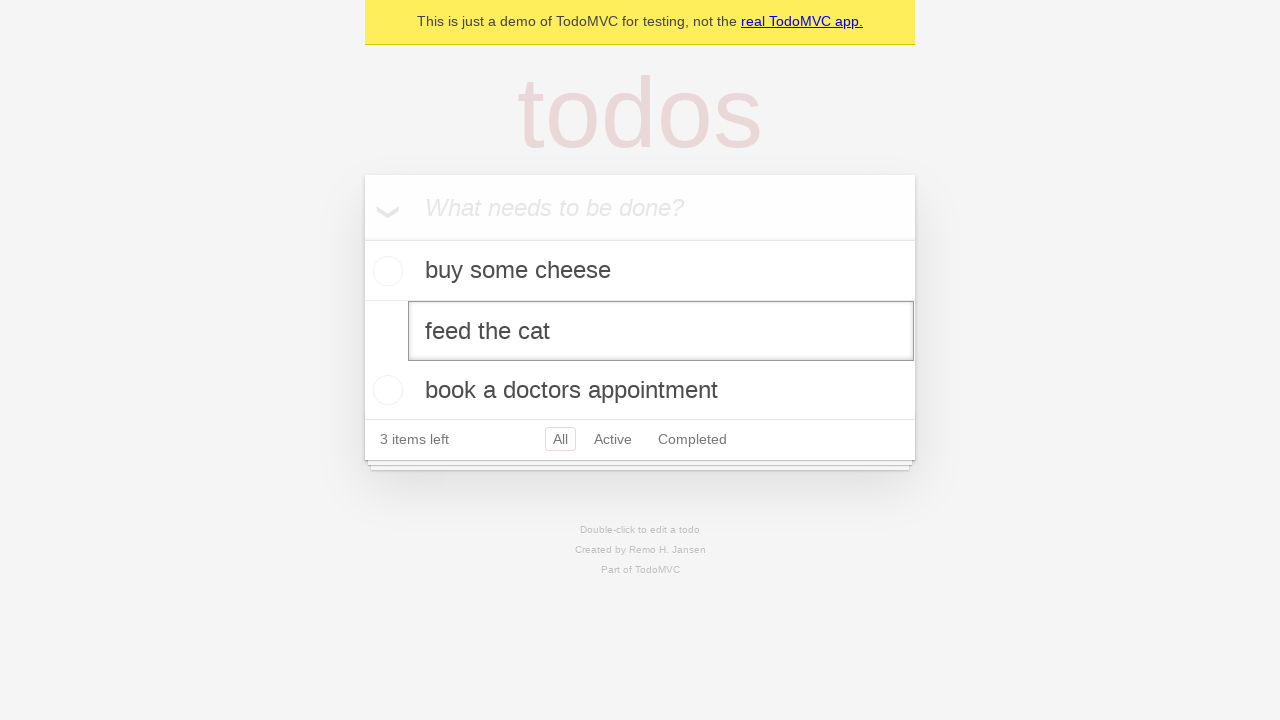

Filled edit field with new text 'buy some sausages' on internal:testid=[data-testid="todo-item"s] >> nth=1 >> internal:role=textbox[nam
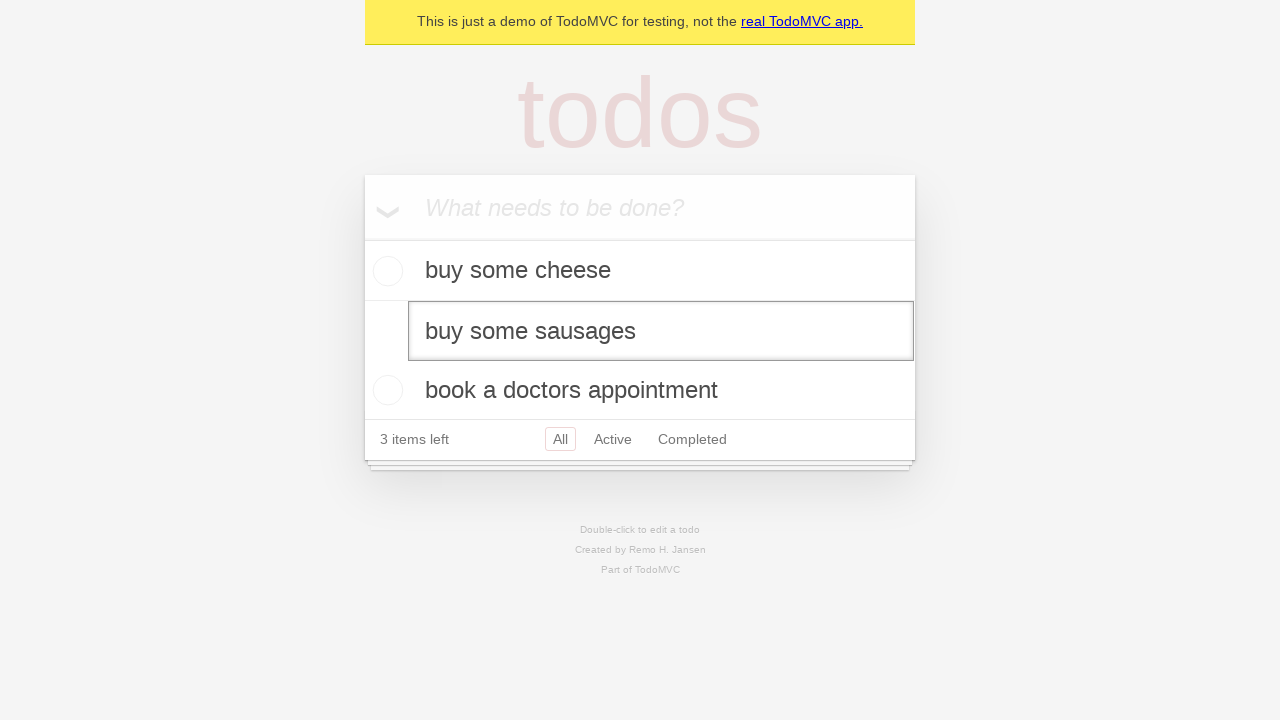

Pressed Enter to save edited todo item on internal:testid=[data-testid="todo-item"s] >> nth=1 >> internal:role=textbox[nam
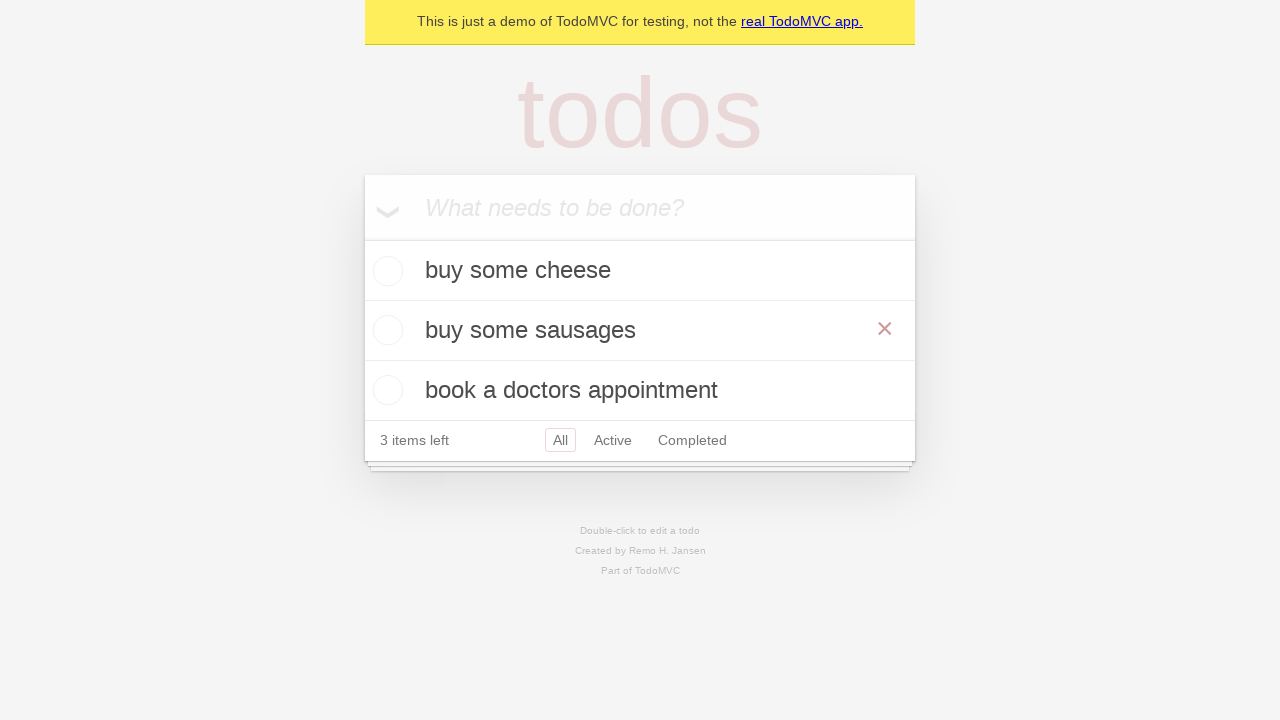

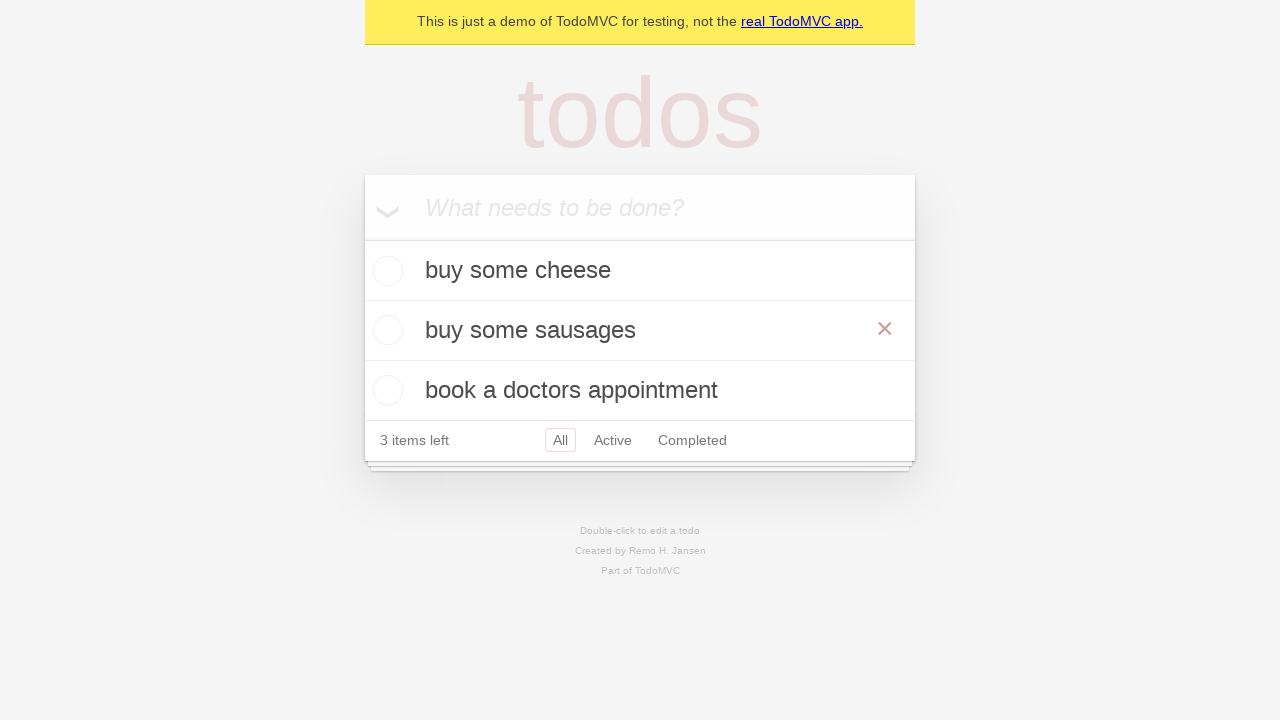